Tests browser window handling by clicking a link that opens a new window, then iterating through all open windows and switching between them to verify window titles and URLs.

Starting URL: https://opensource-demo.orangehrmlive.com/web/index.php/auth/login

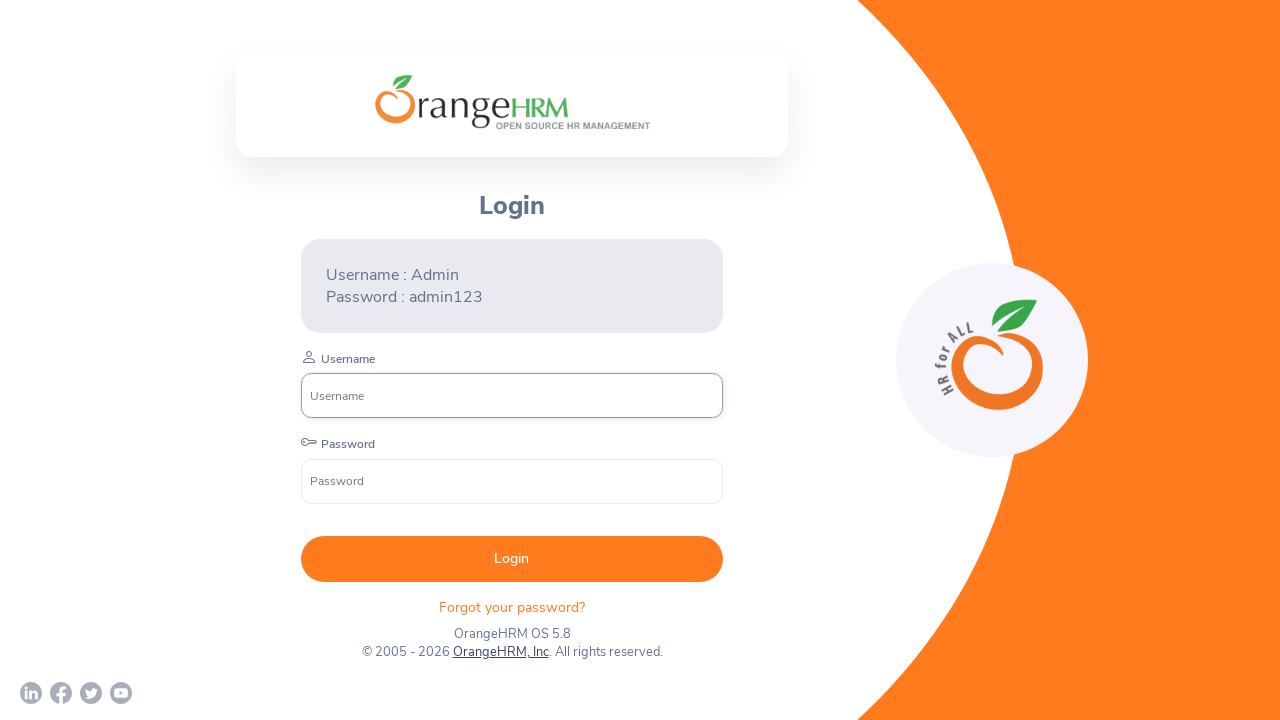

Waited for page to load (networkidle)
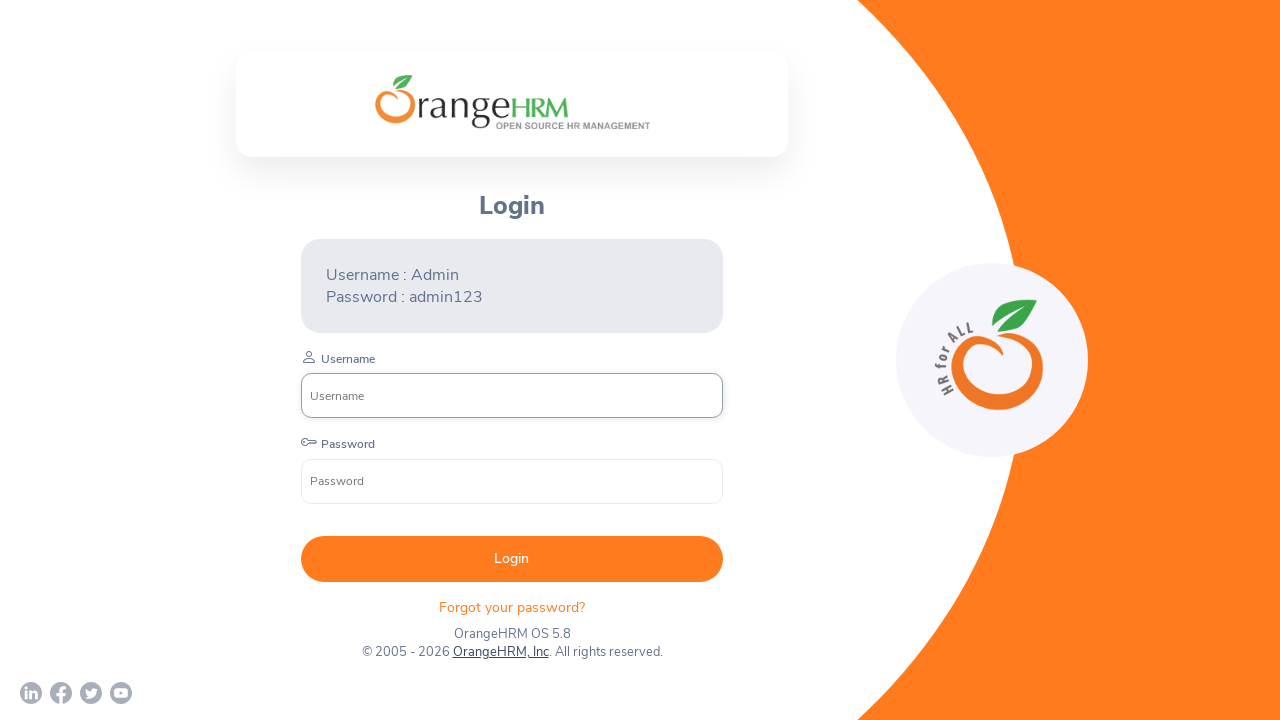

Clicked on OrangeHRM, Inc link to open new window at (500, 652) on xpath=//a[normalize-space()='OrangeHRM, Inc']
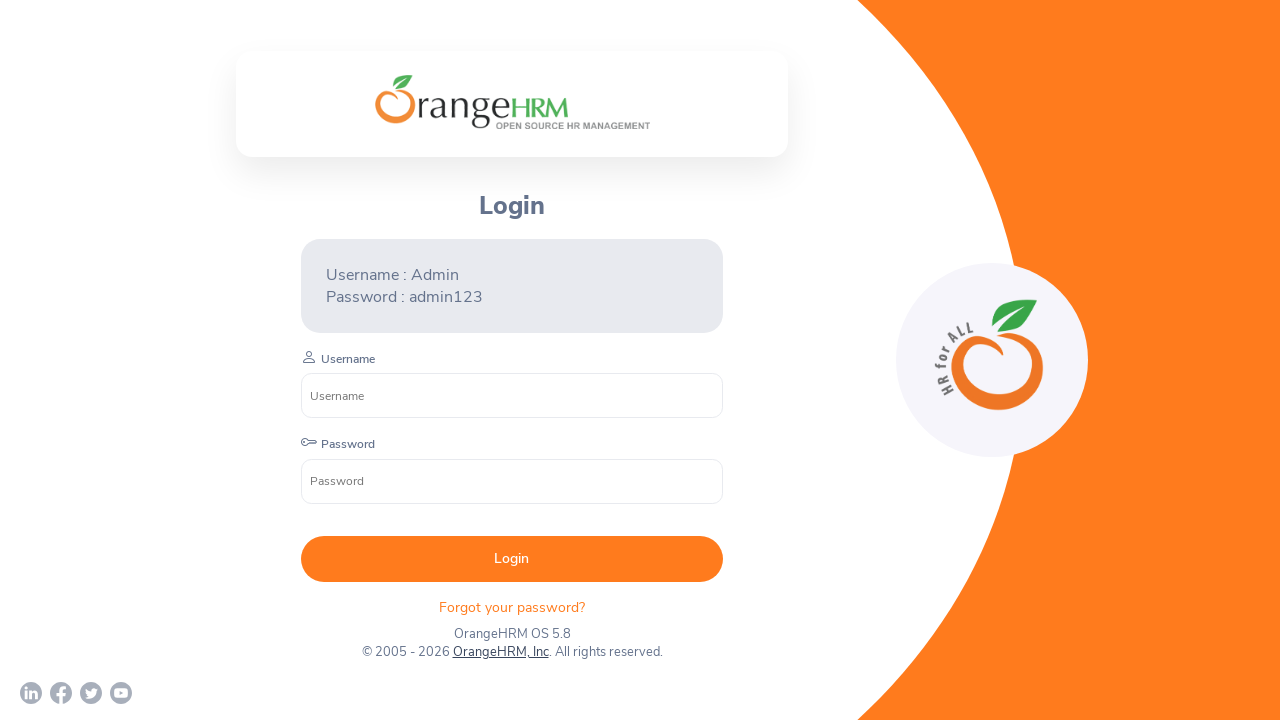

Retrieved newly opened page from context
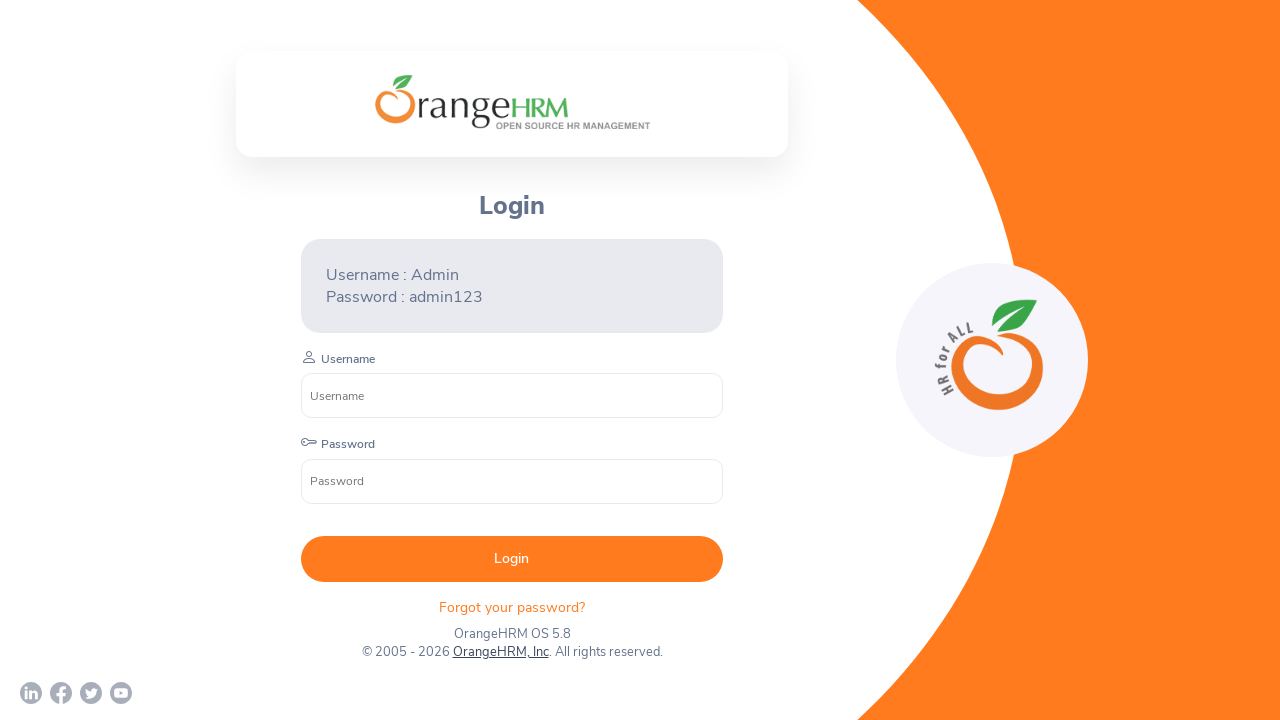

Waited for new page to load
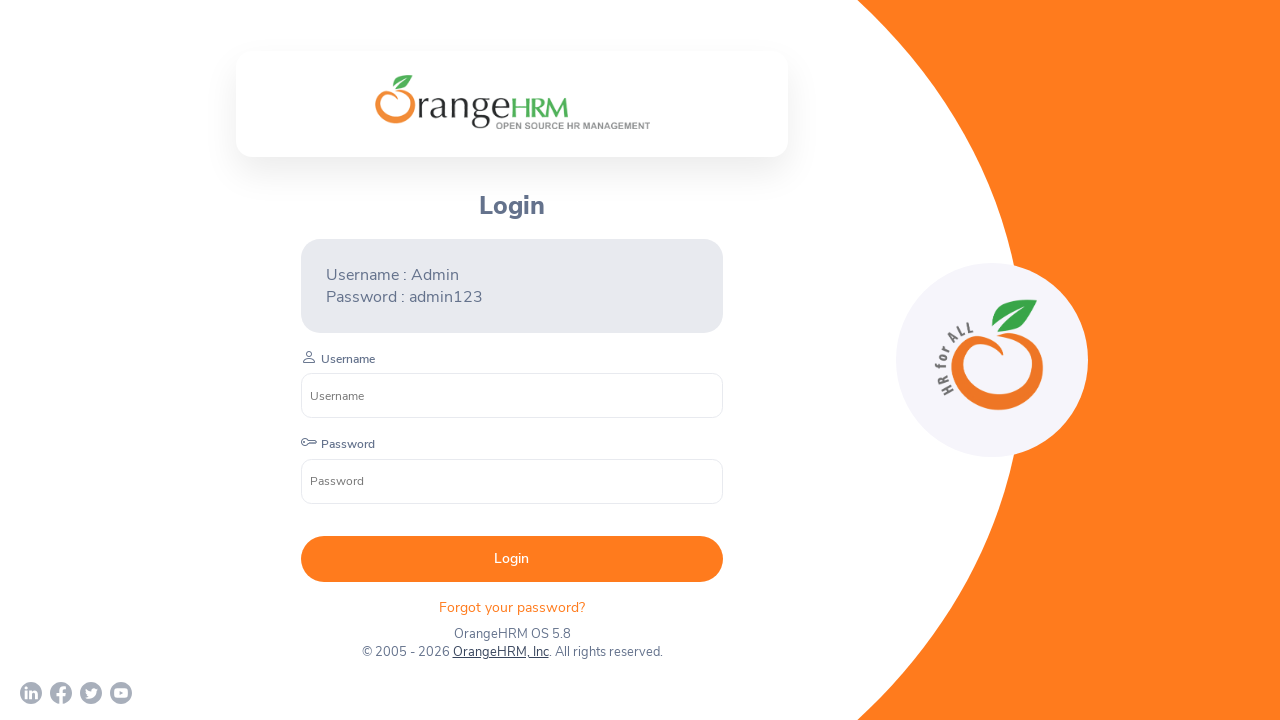

Retrieved all open pages from context
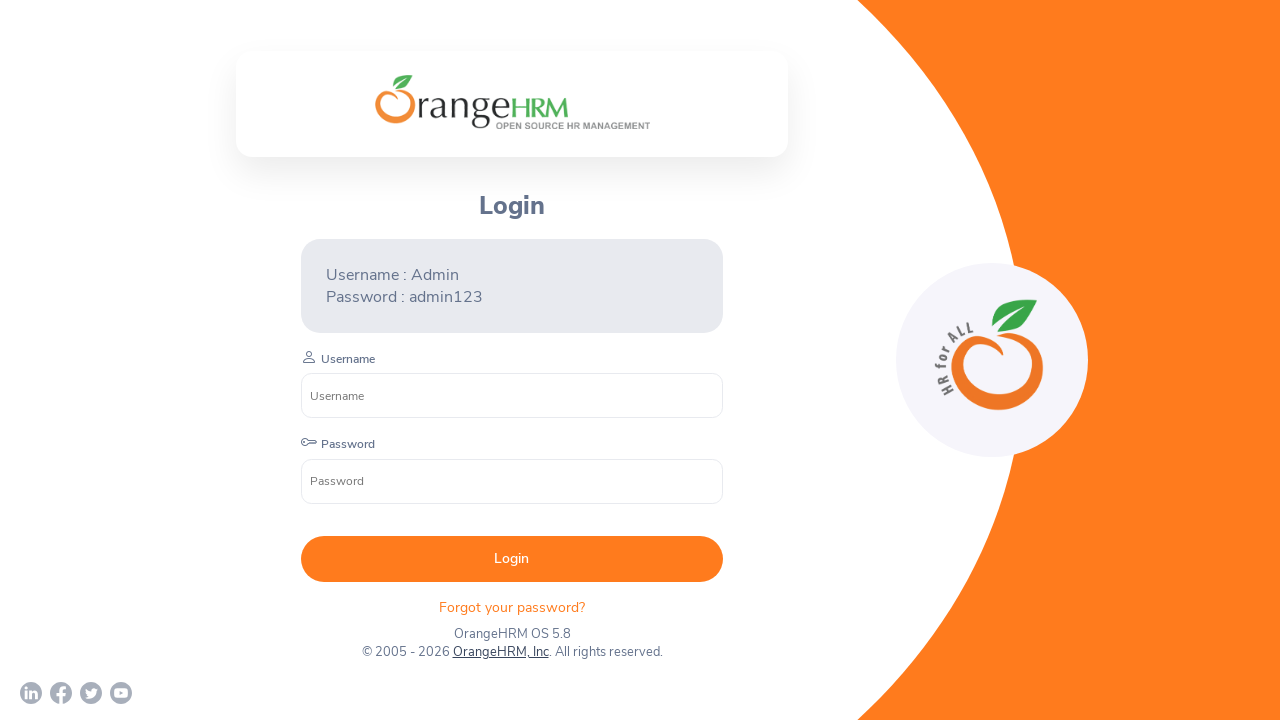

Retrieved page title: OrangeHRM
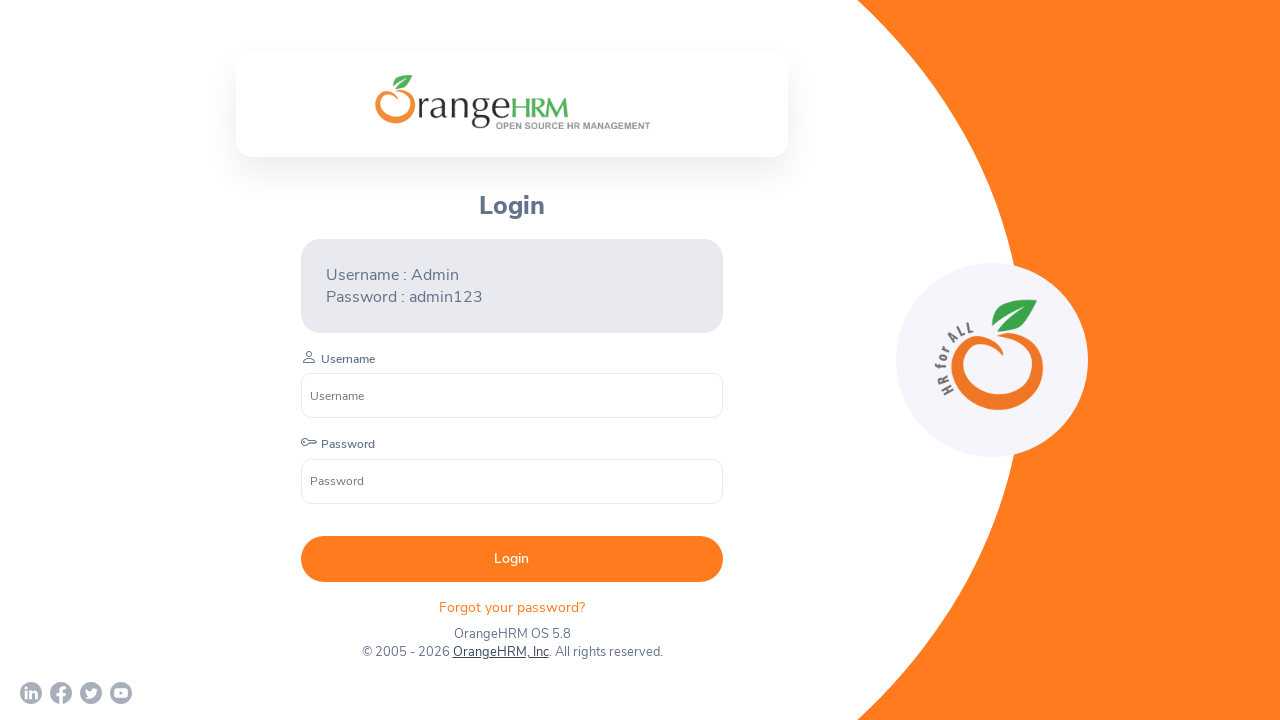

Found OrangeHRM page with URL: https://opensource-demo.orangehrmlive.com/web/index.php/auth/login
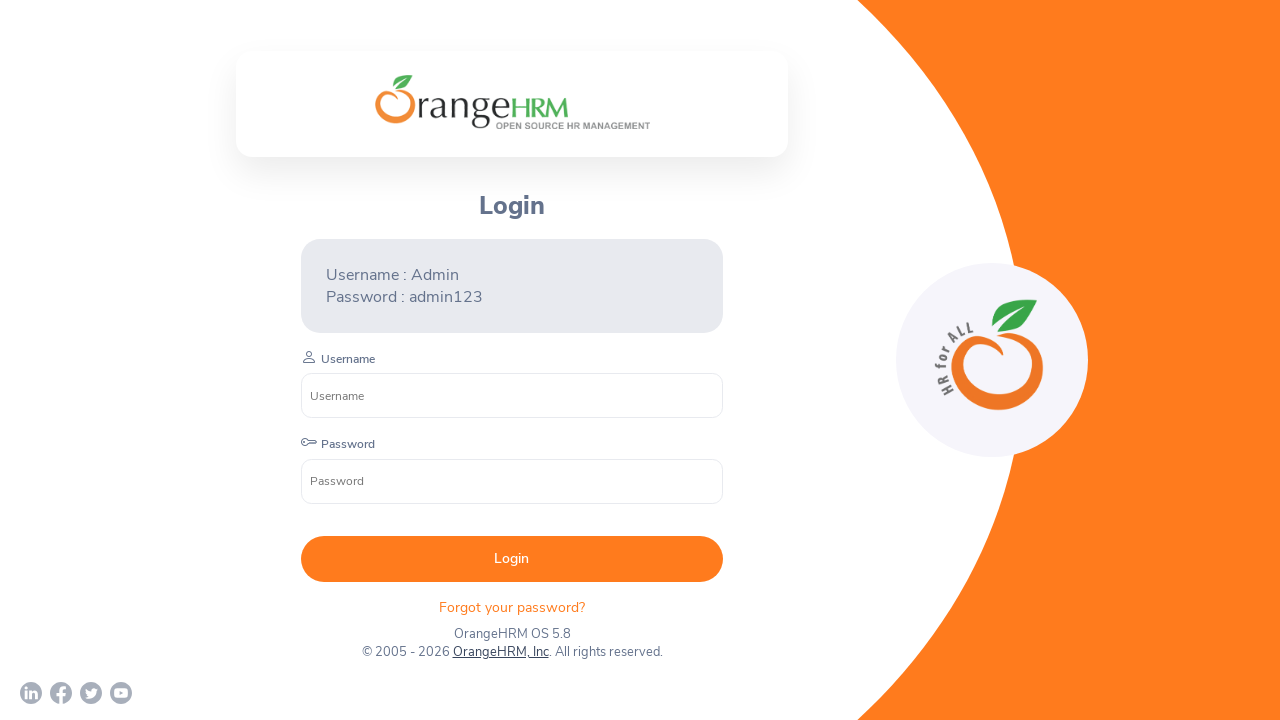

Retrieved page title: Human Resources Management Software | HRMS | OrangeHRM
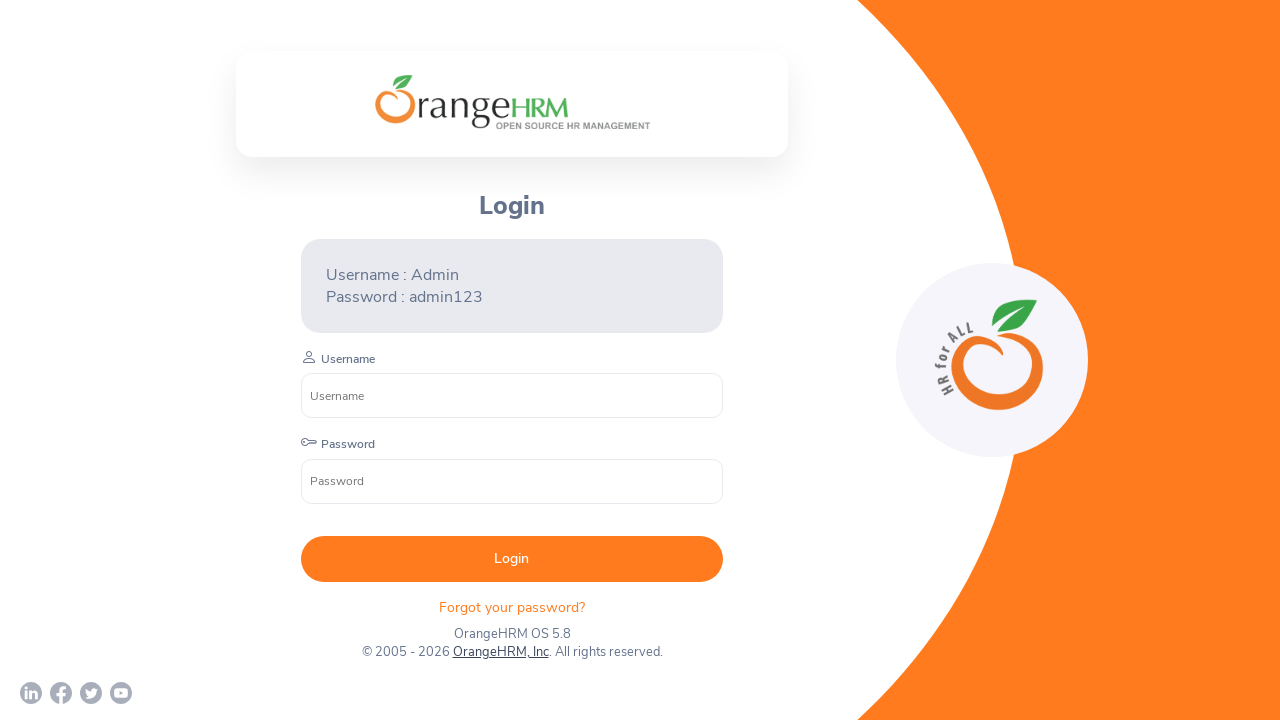

Found OrangeHRM page with URL: https://www.orangehrm.com/
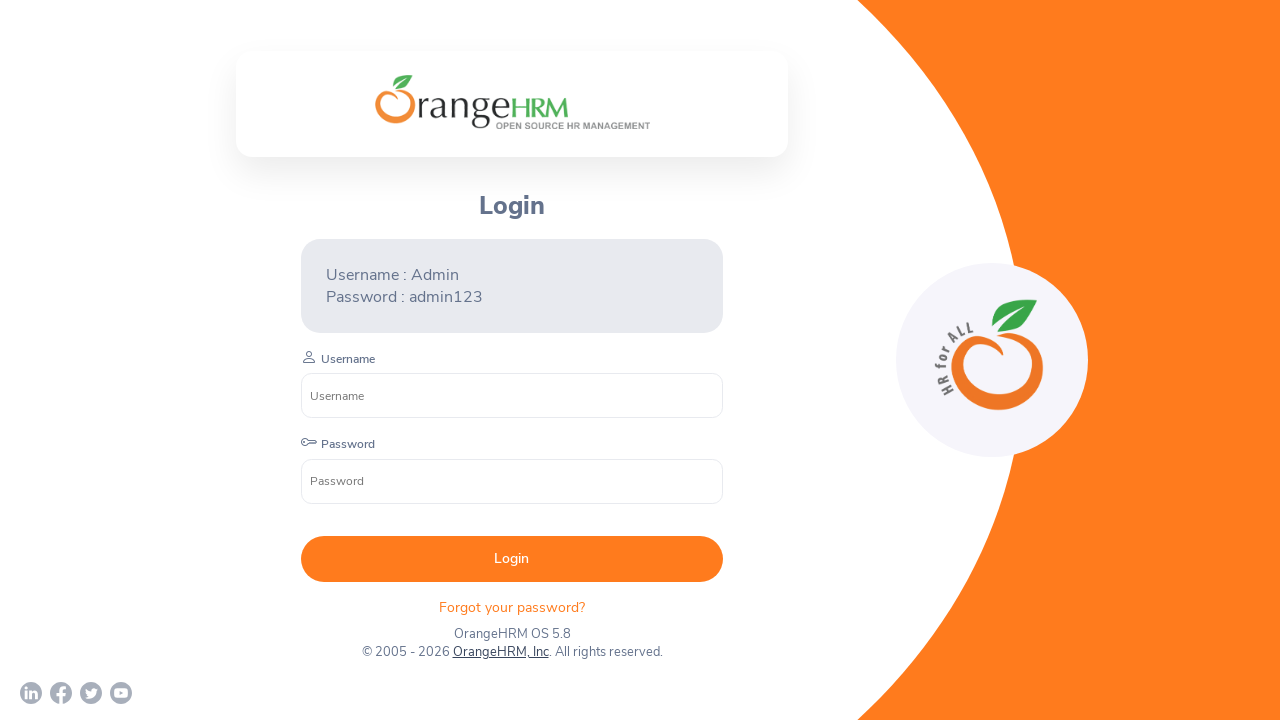

Switched back to original page (brought to front)
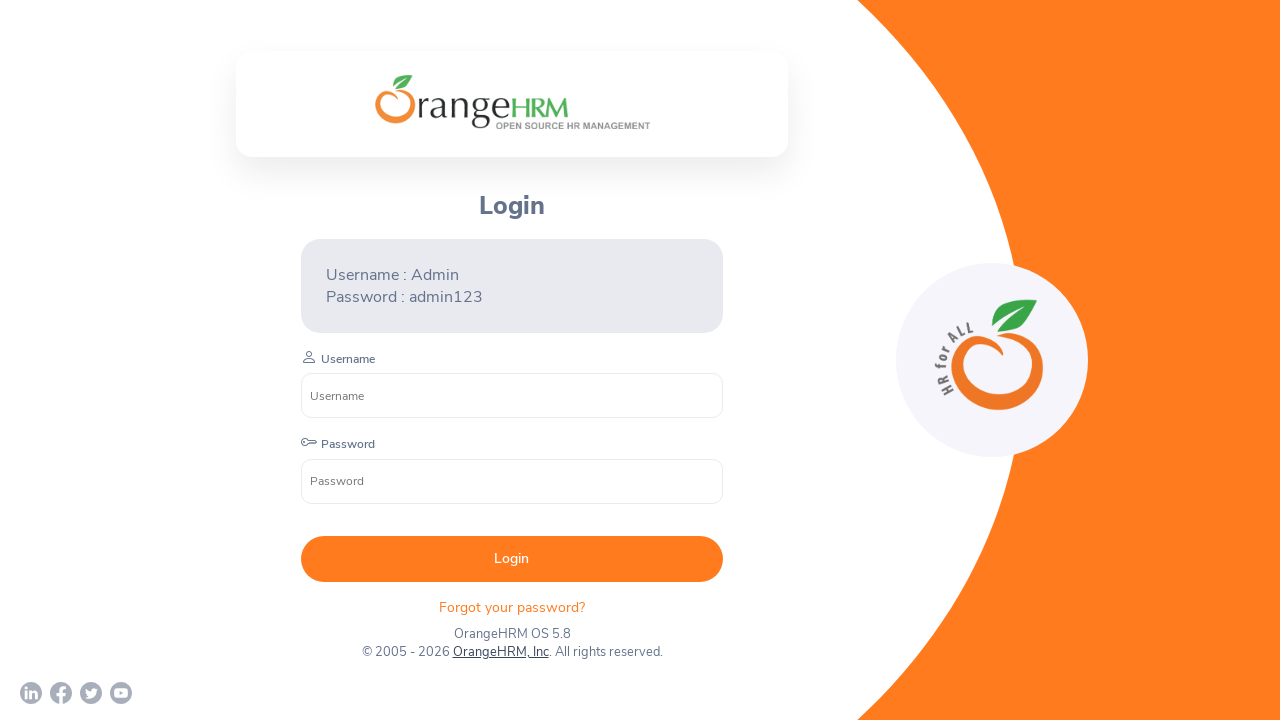

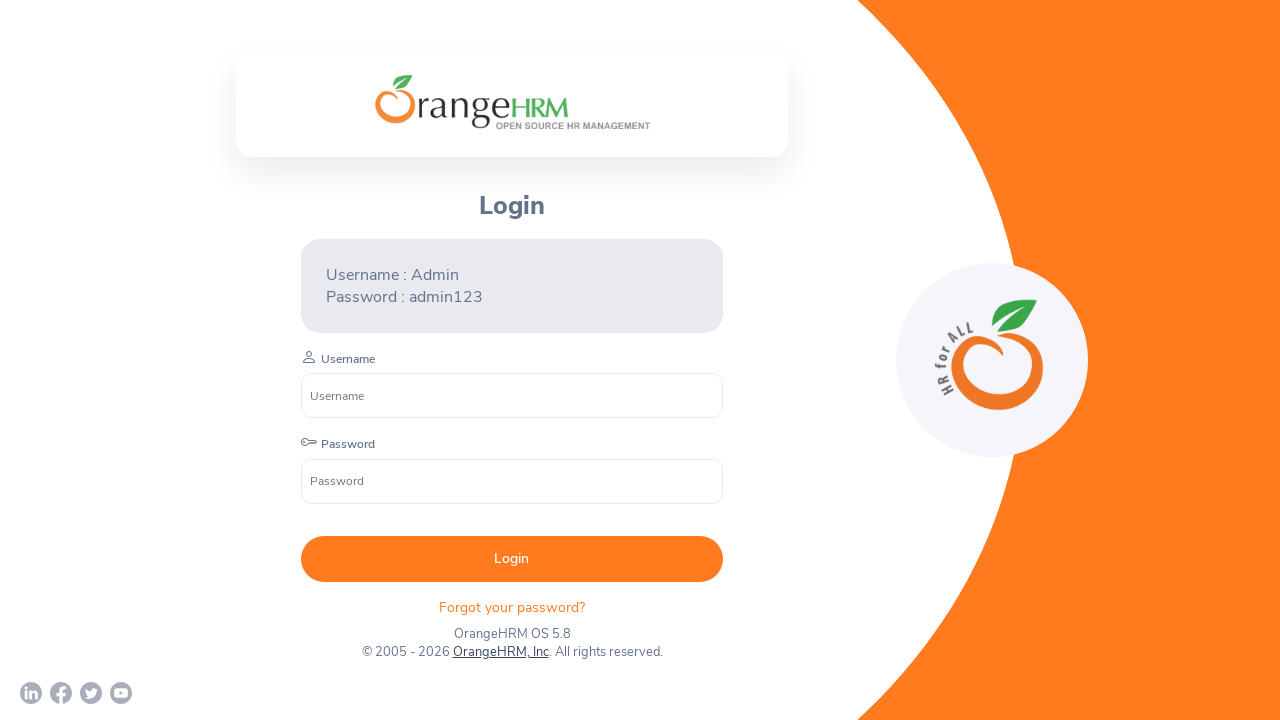